Tests adding a Samsung Galaxy S6 product to cart by clicking the product link, opening it in a new tab, adding to cart, handling alert, and verifying the product appears in the cart

Starting URL: https://www.demoblaze.com/index.html

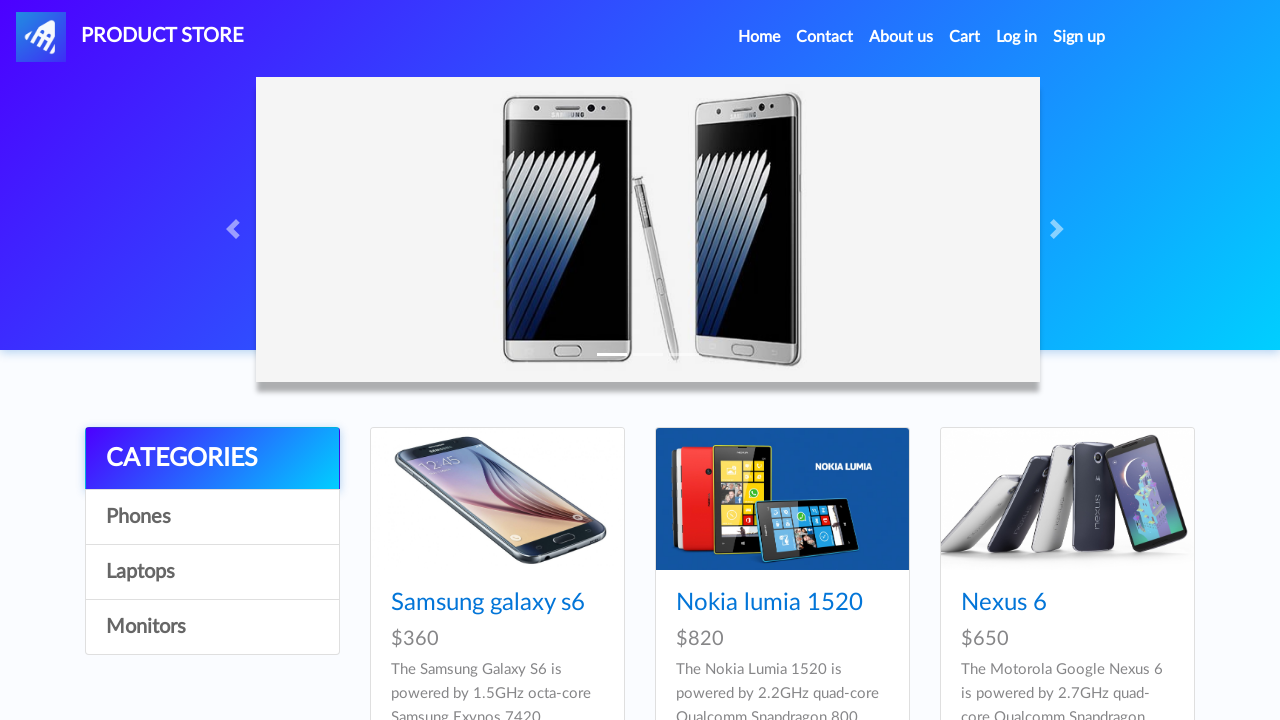

Waited for Samsung Galaxy S6 product link to appear
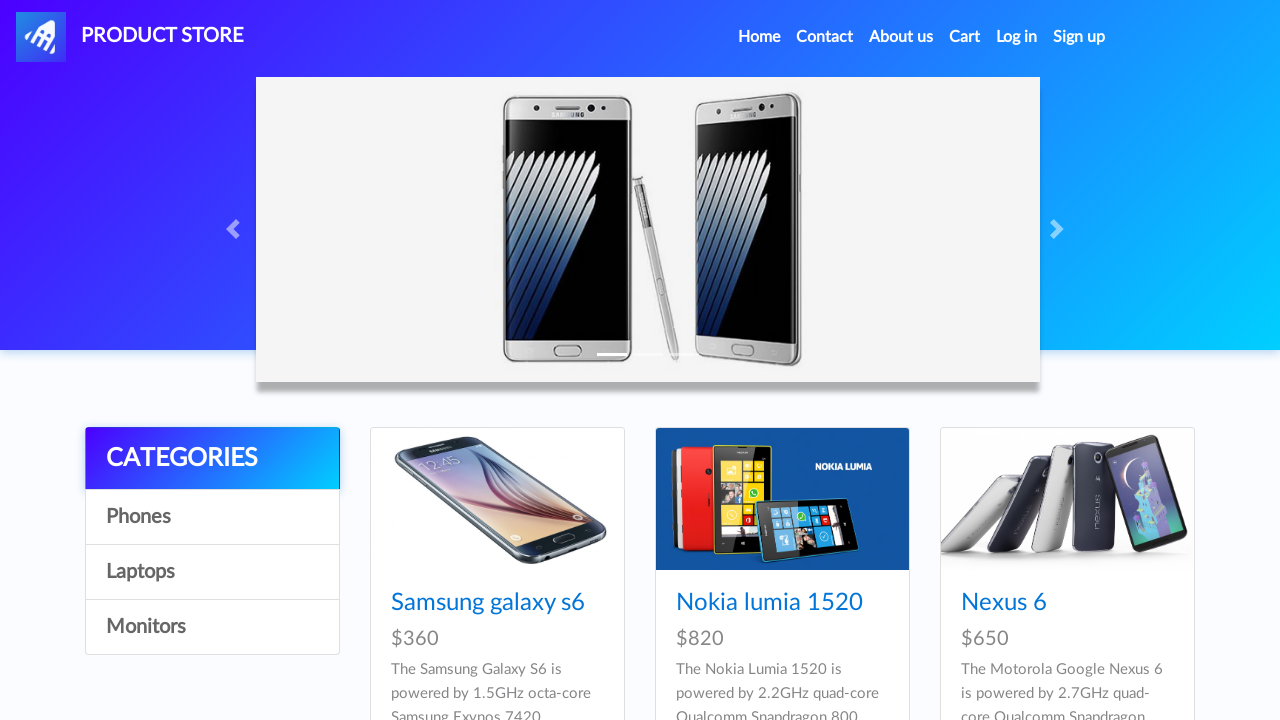

Clicked Samsung Galaxy S6 product link with Ctrl to open in new tab at (488, 603) on text=Samsung galaxy s6
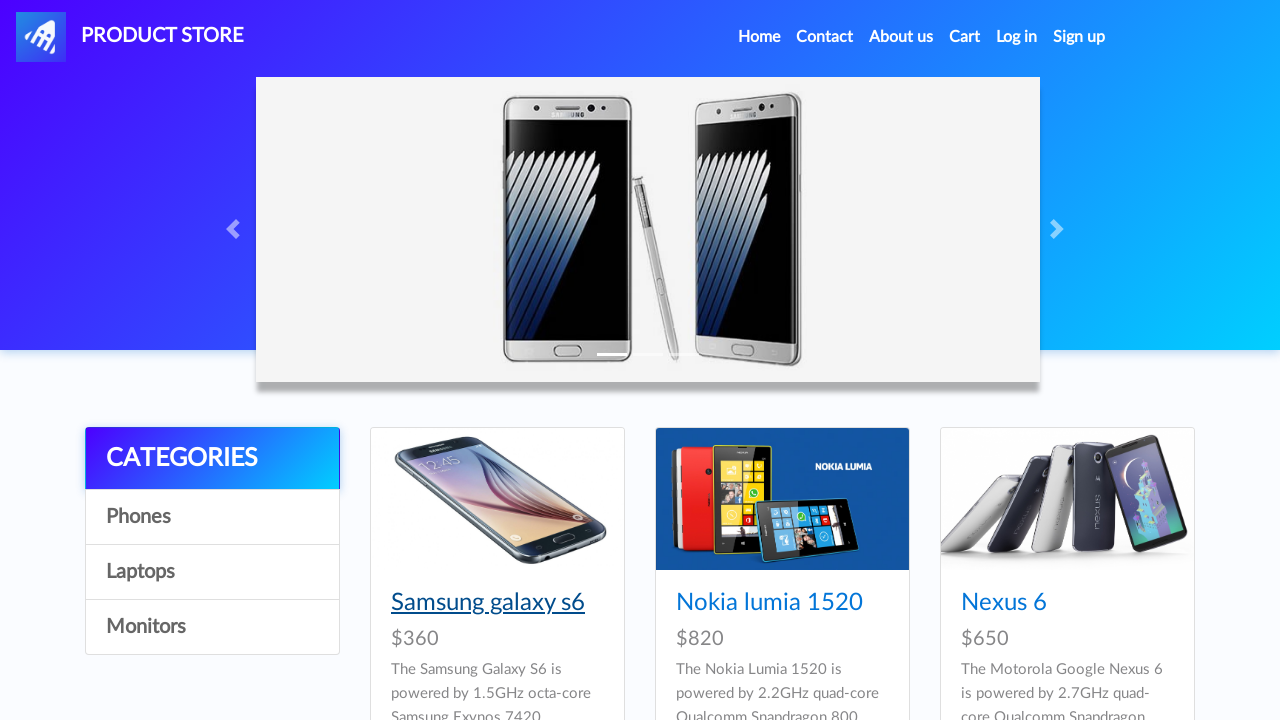

Switched to newly opened product tab
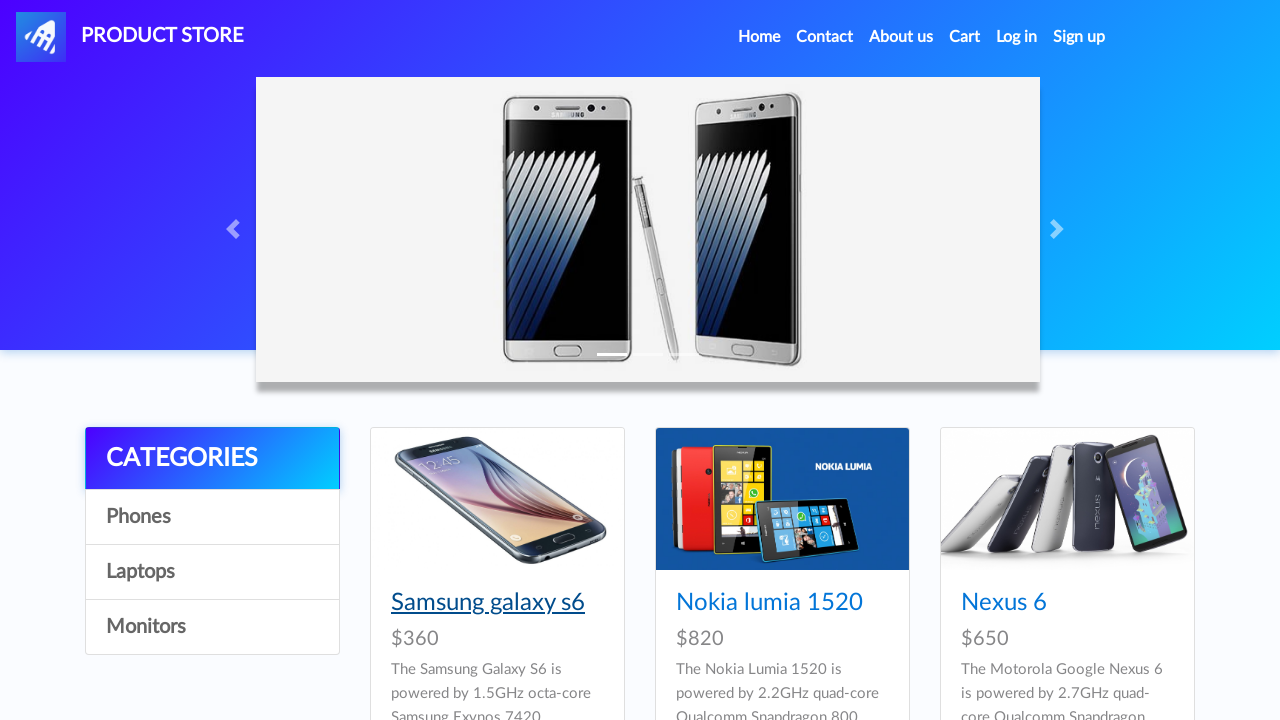

Waited for Add to cart button to appear in new tab
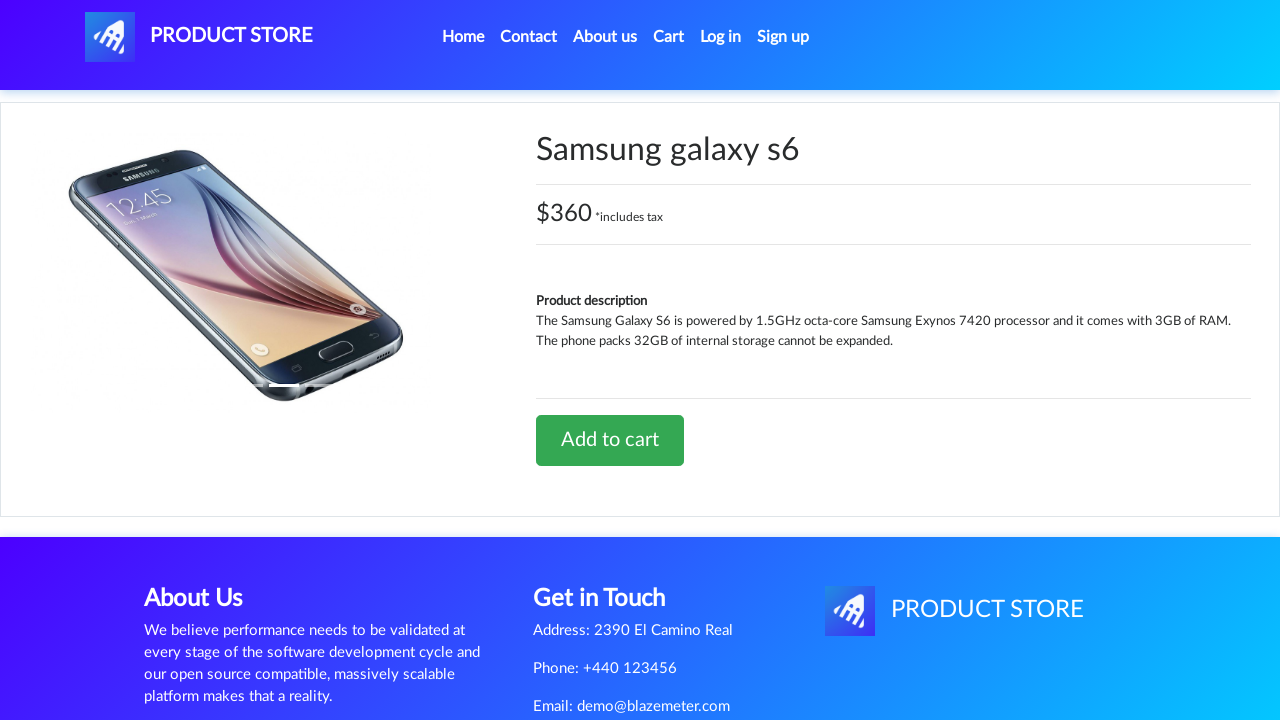

Clicked Add to cart button at (610, 440) on text=Add to cart
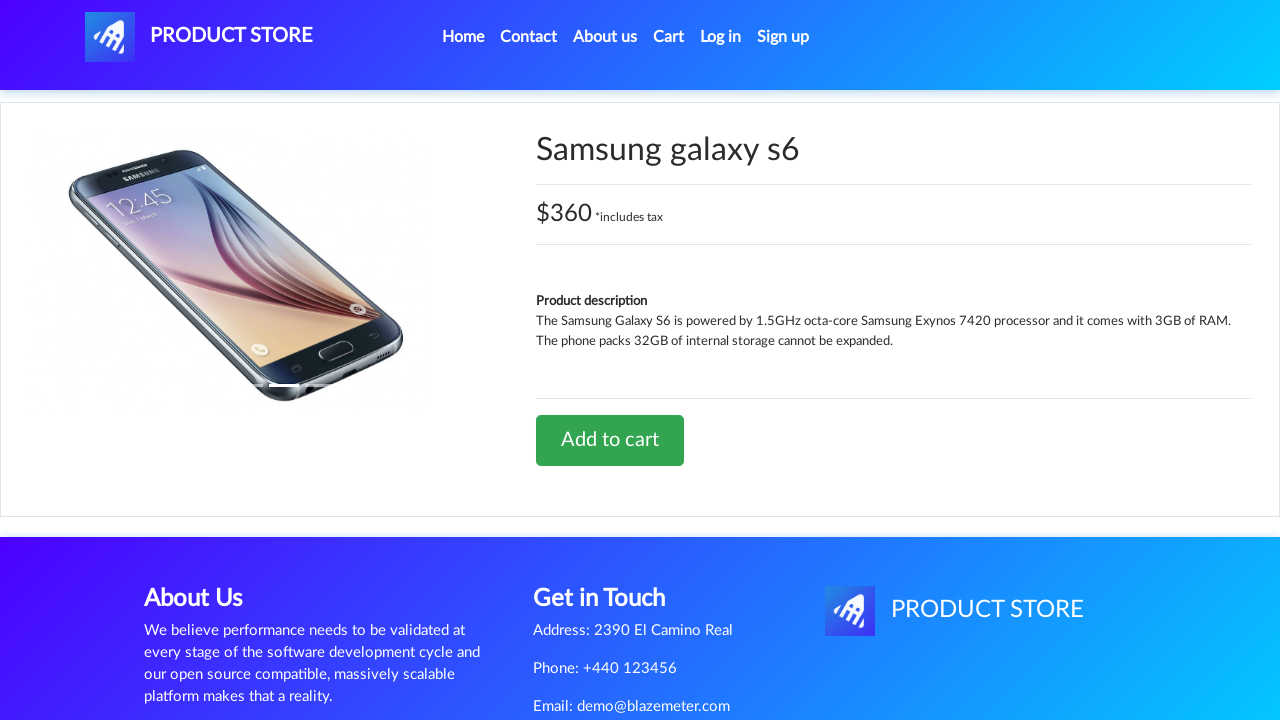

Set up alert dialog handler to accept alerts
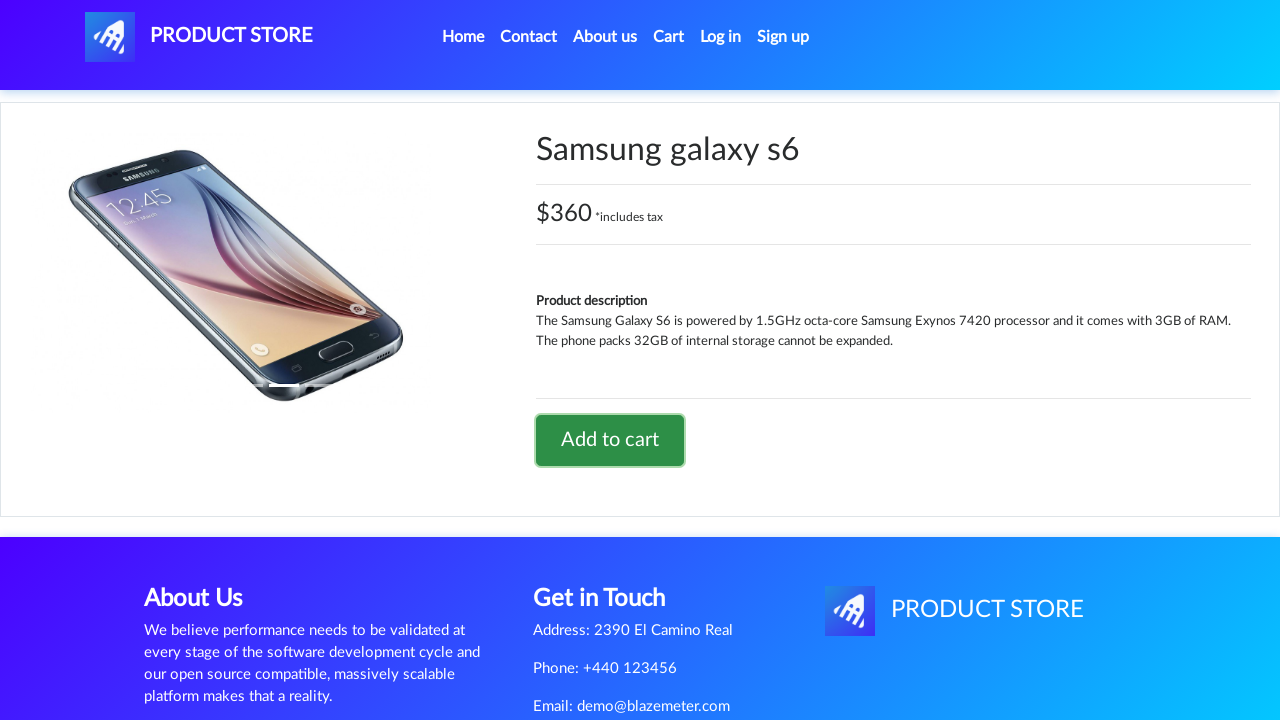

Closed product tab and returned to main tab
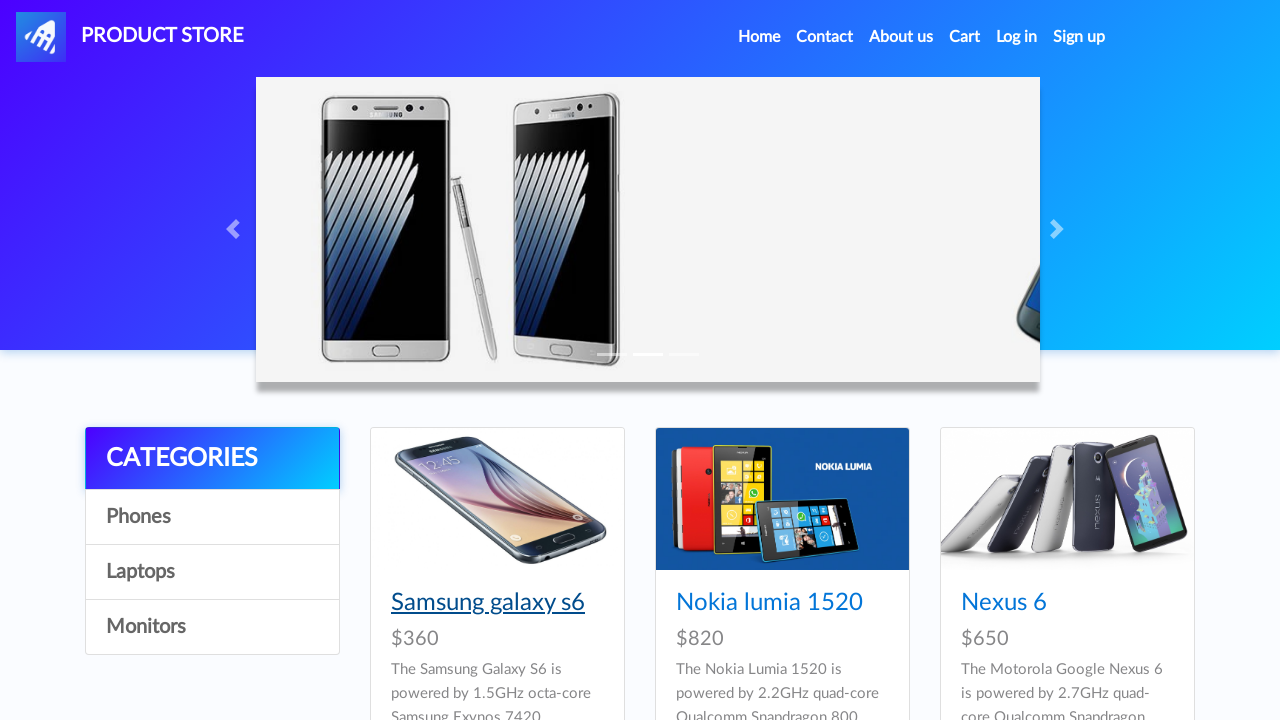

Clicked Cart link to view cart at (965, 37) on #cartur
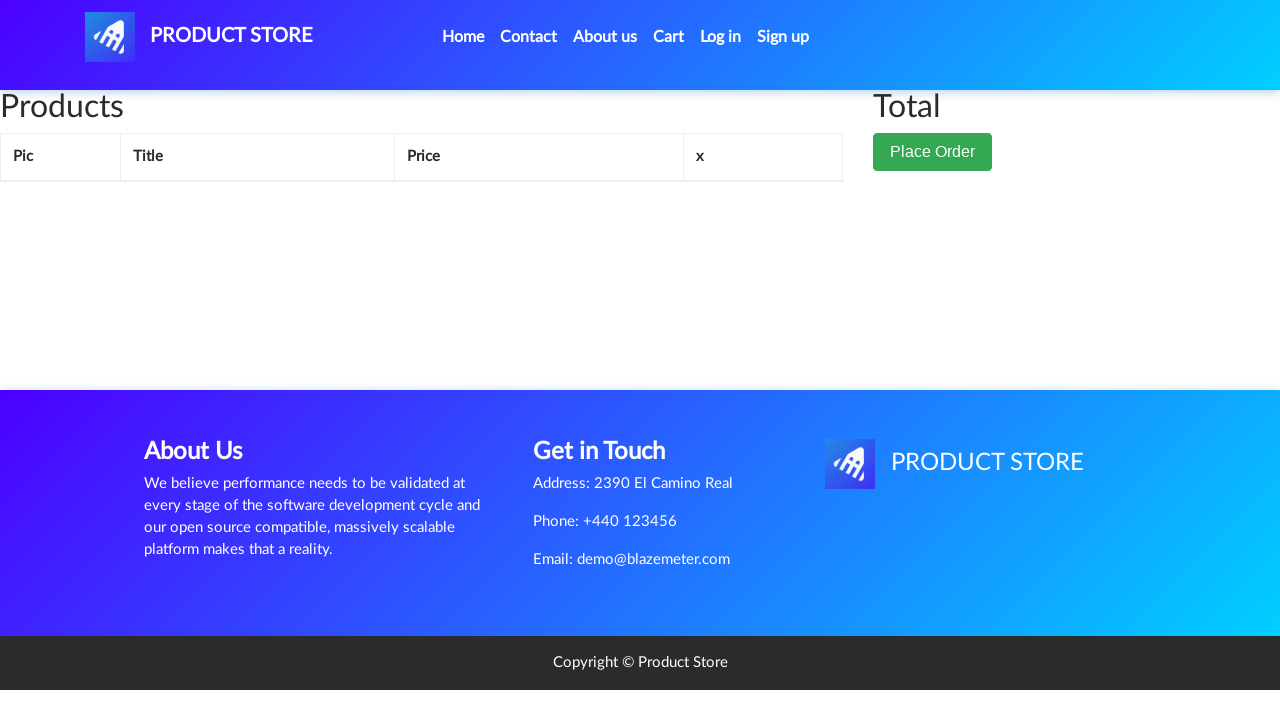

Waited for Samsung Galaxy S6 to appear in cart
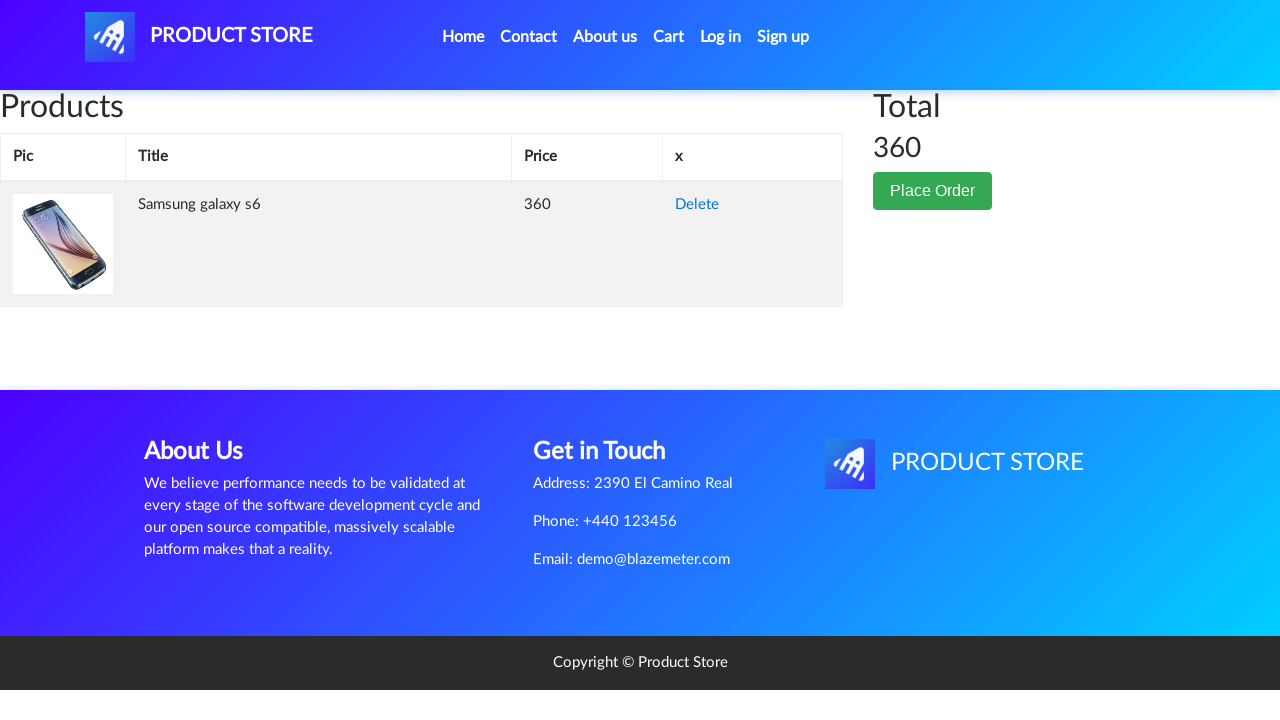

Located product element in cart table
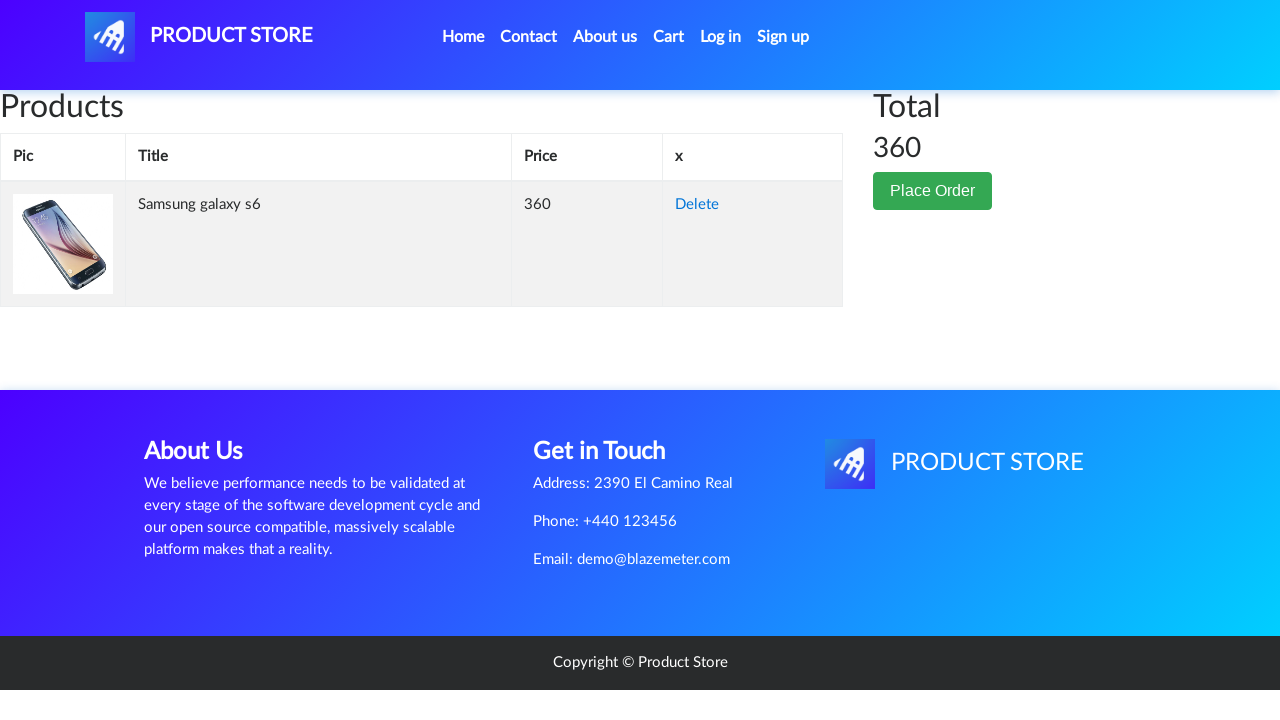

Verified Samsung Galaxy S6 product is correctly displayed in cart
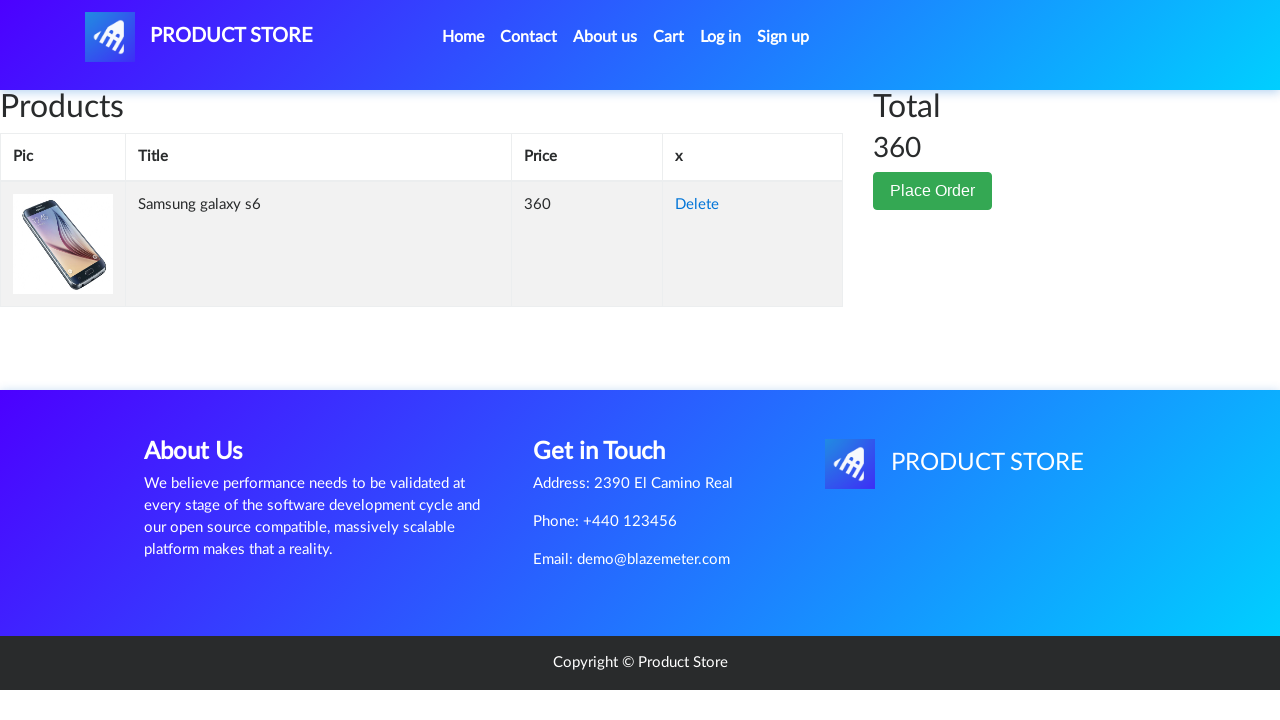

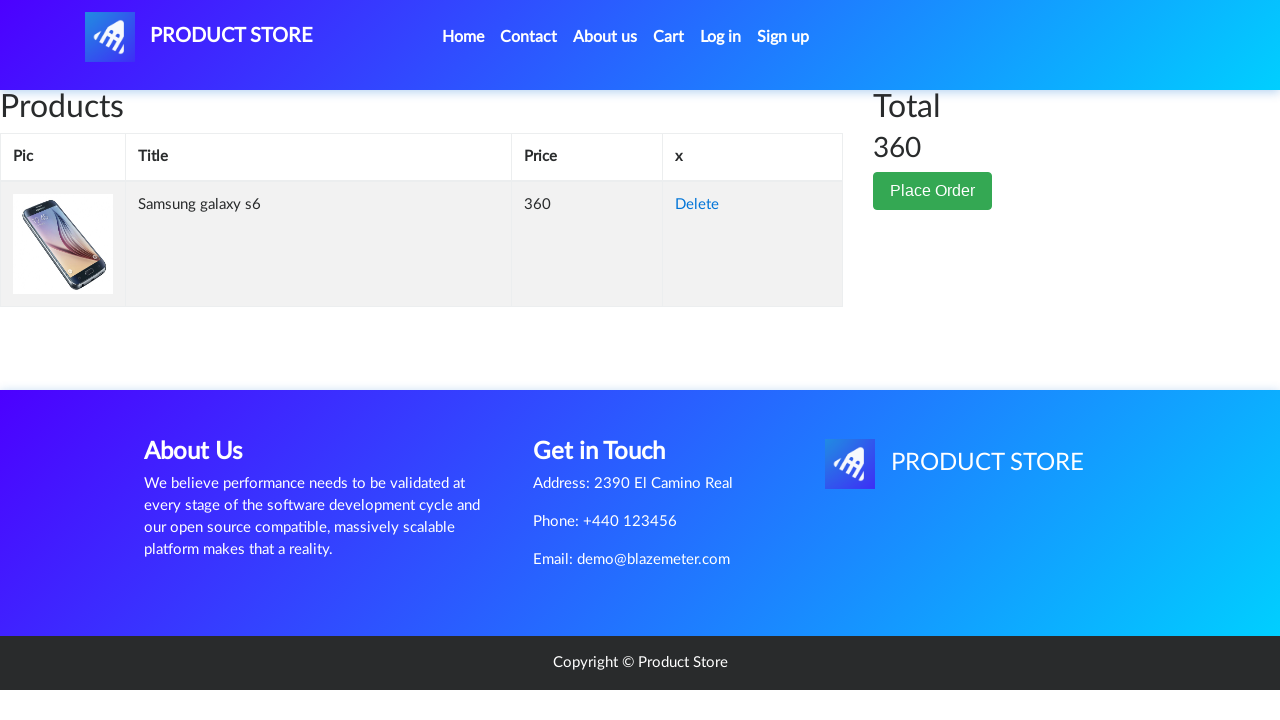